Navigates to Upwork website and clears browser cache, cookies, and storage data

Starting URL: https://www.upwork.com

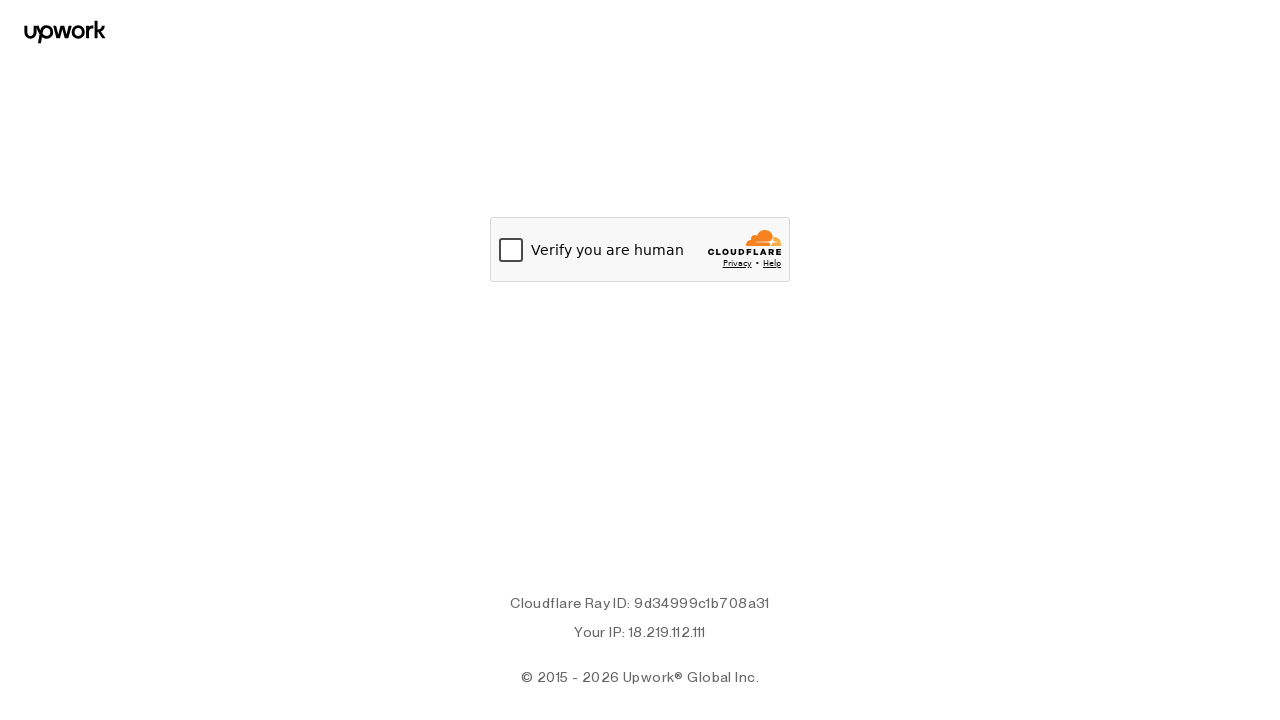

Cleared browser local storage
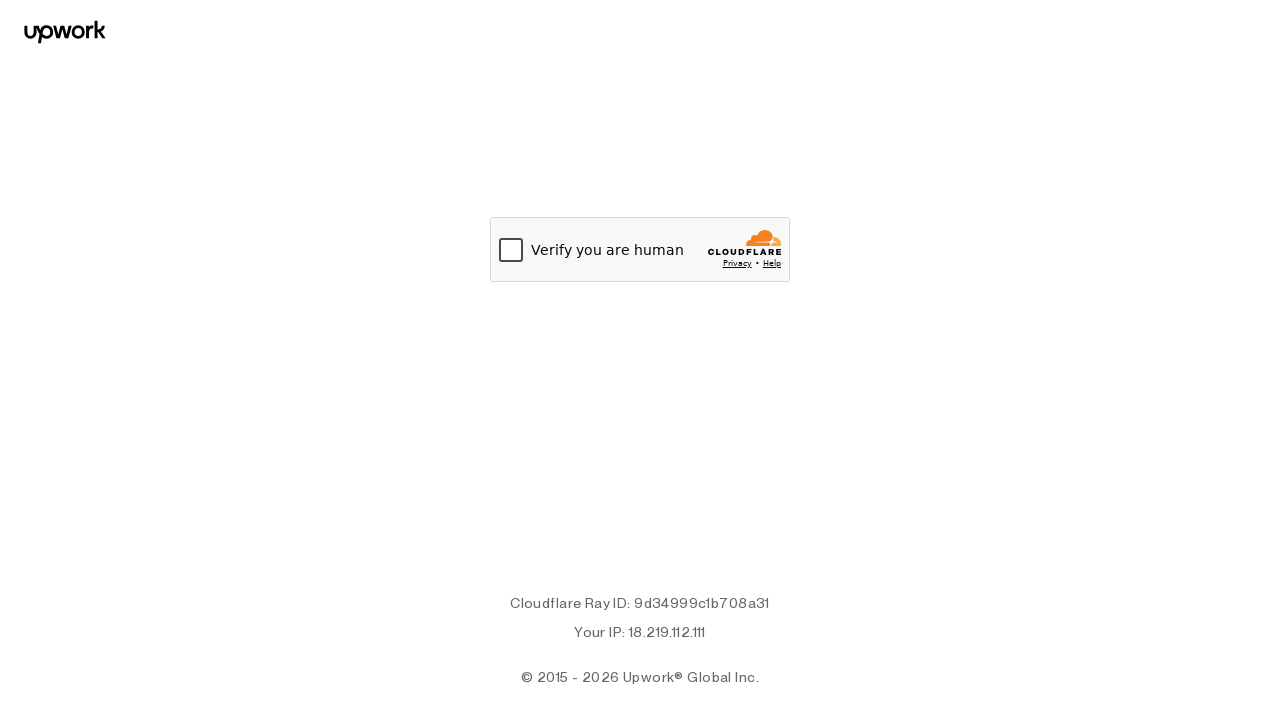

Cleared browser session storage
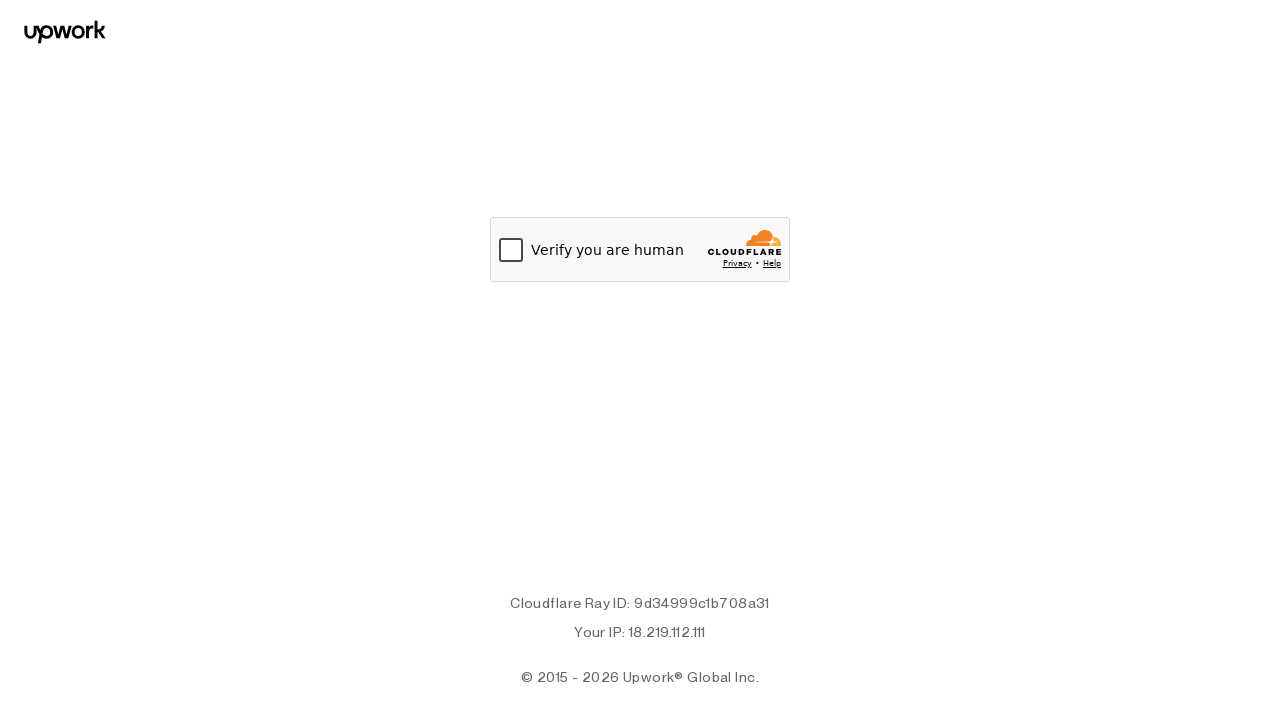

Cleared all browser cookies
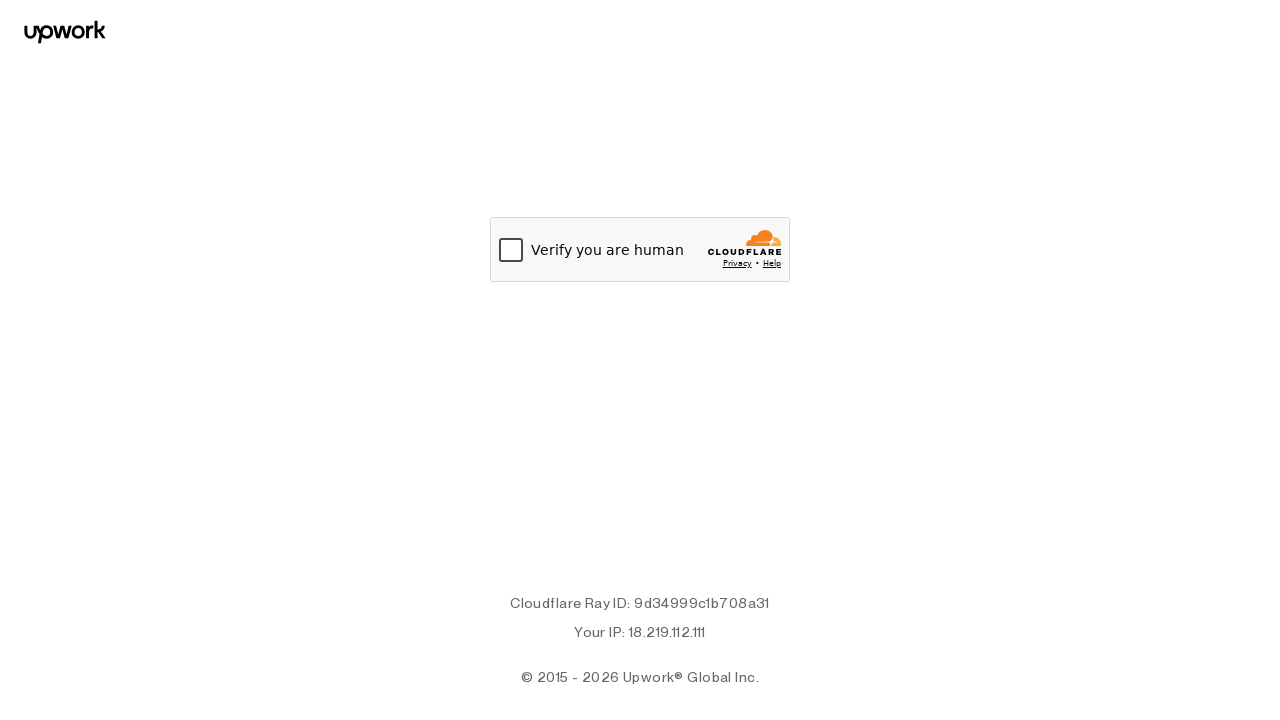

Navigated to about:blank to complete cache clearing
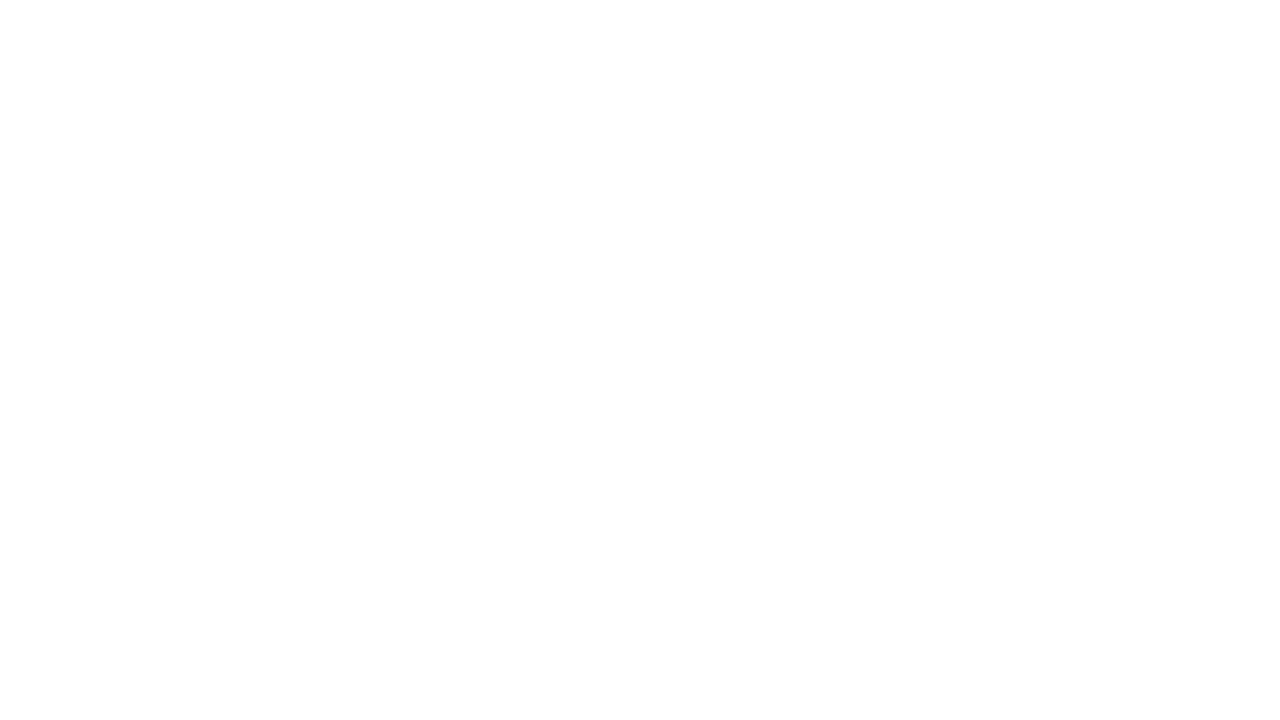

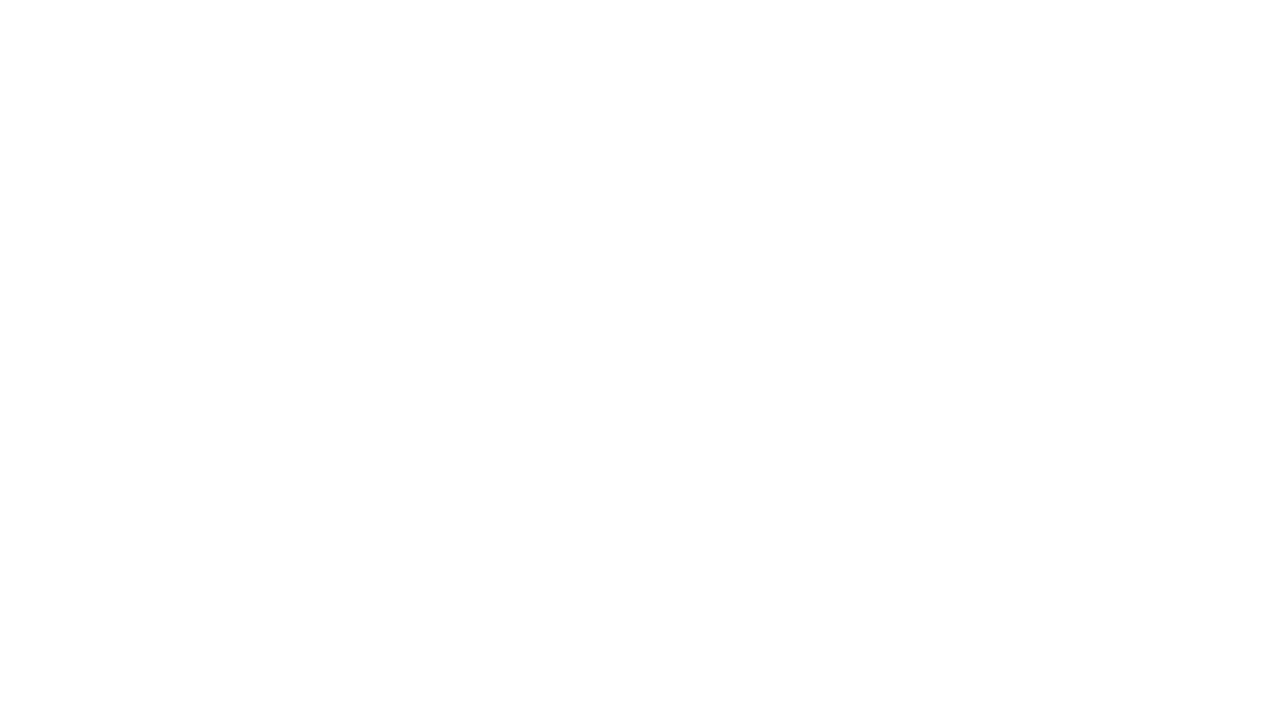